Demonstrates browser window/tab handling by opening ChatGPT in the first tab, then opening a new tab to navigate to Maven Repository, showcasing multi-tab browser automation.

Starting URL: https://chatgpt.com/

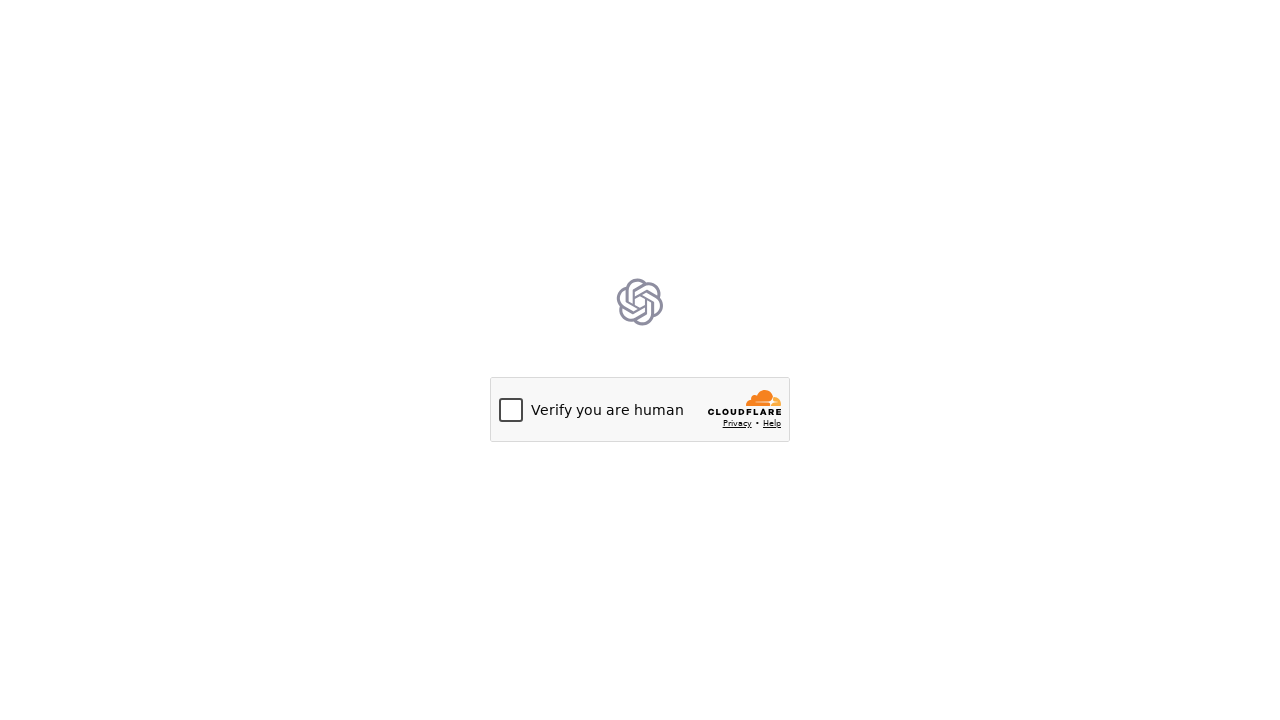

Stored reference to the first page/tab
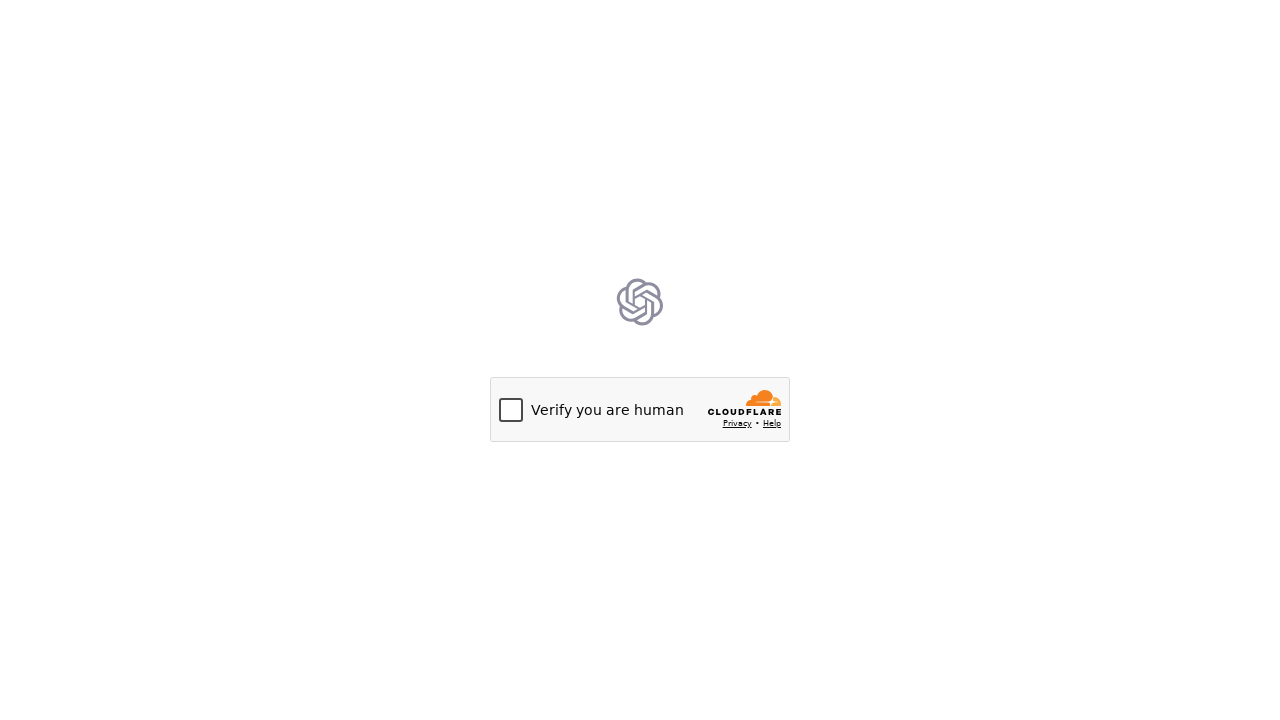

Retrieved first page URL: https://chatgpt.com/
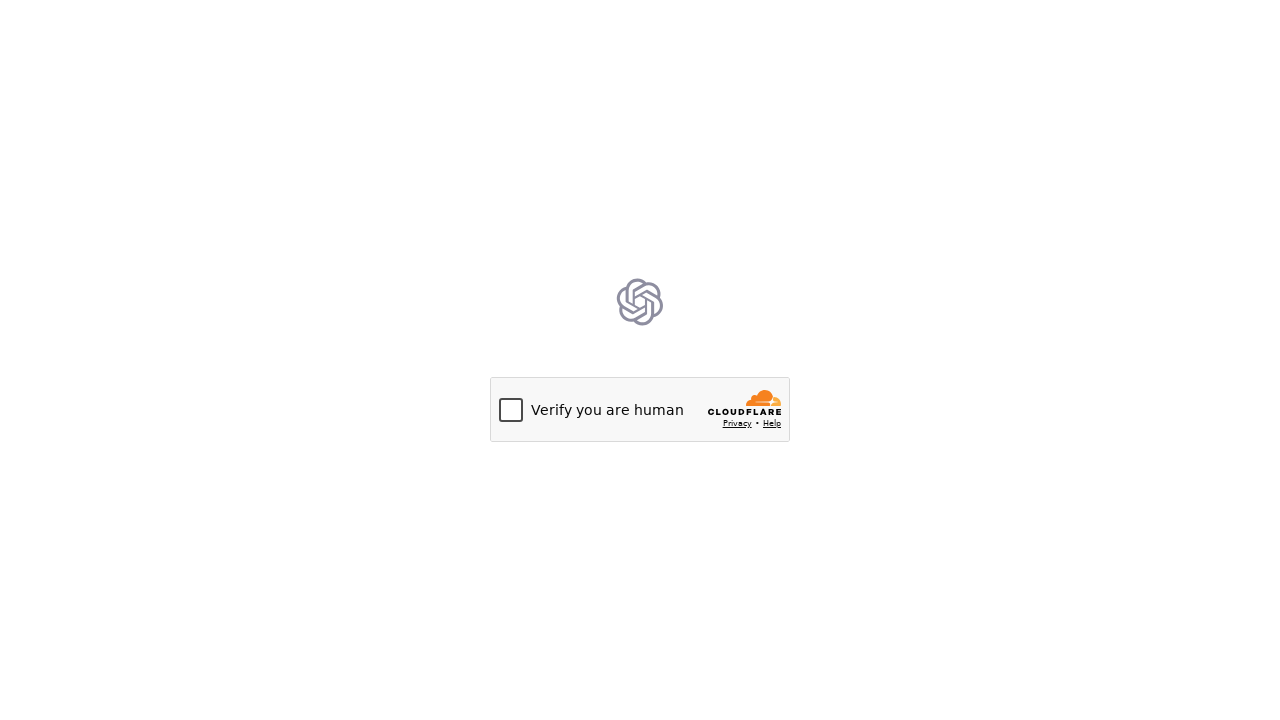

Opened a new tab/page
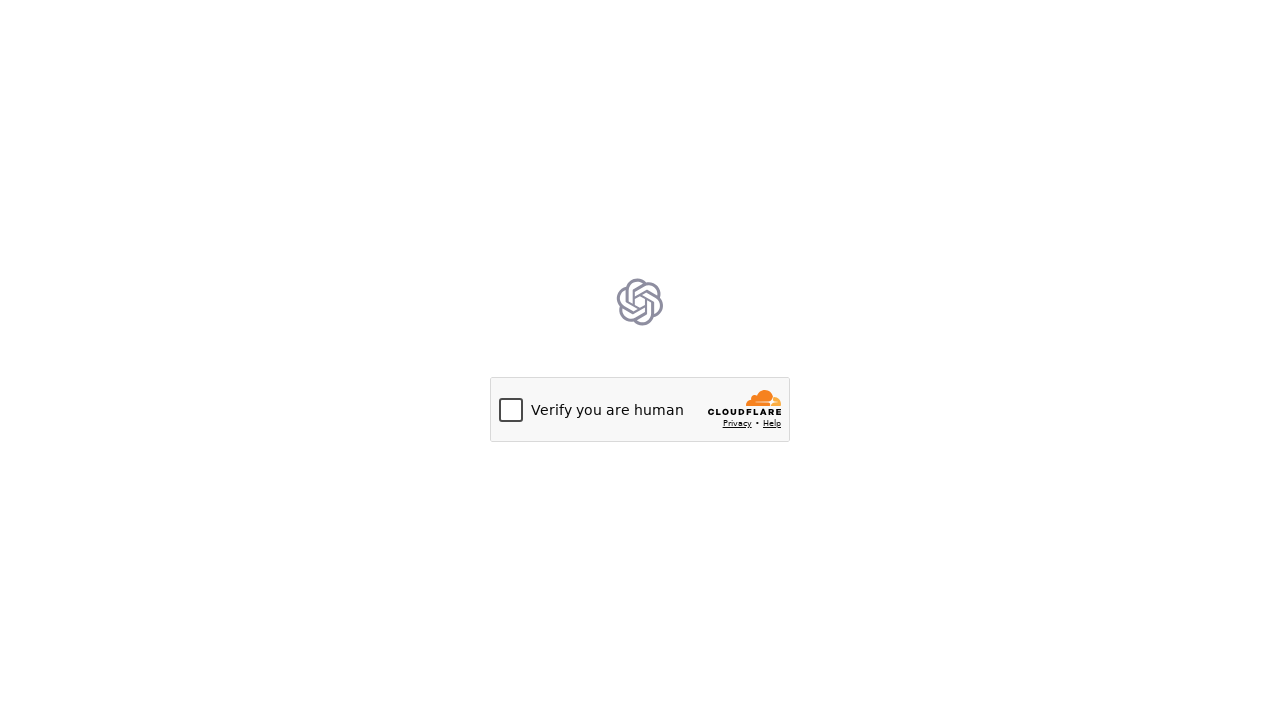

Navigated new tab to Maven Repository (https://mvnrepository.com/)
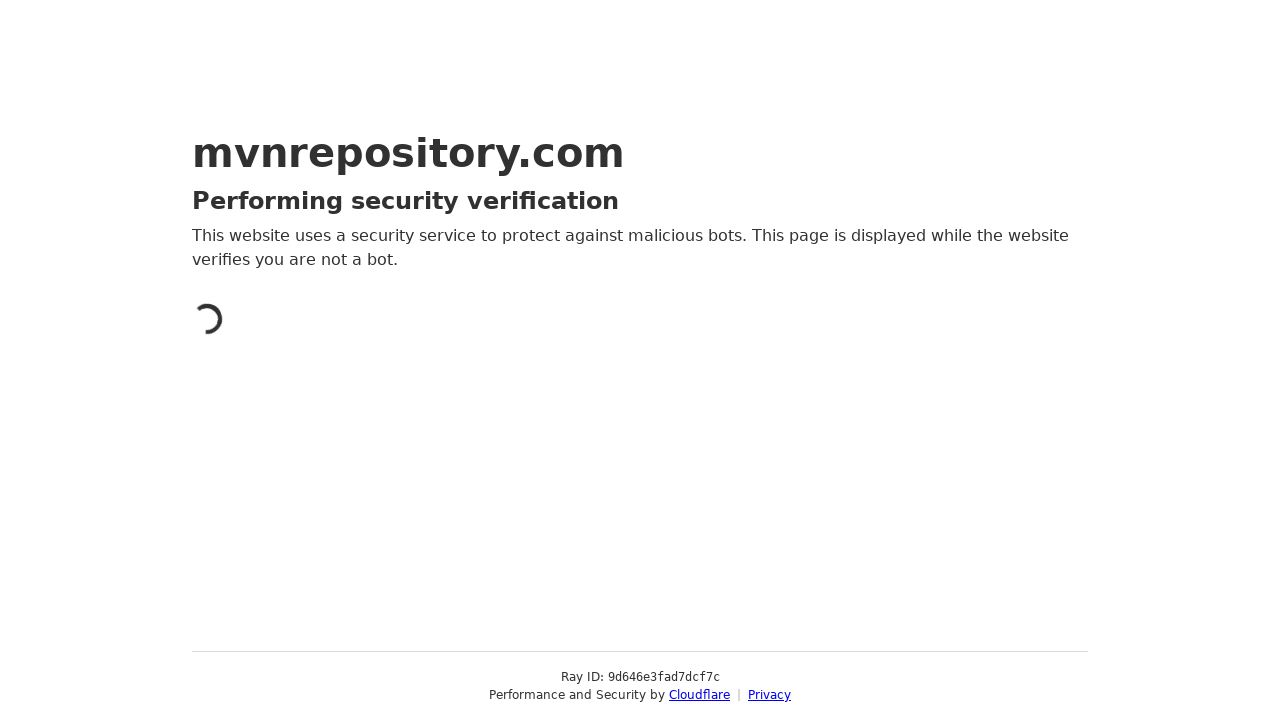

Second page loaded and DOM content rendered
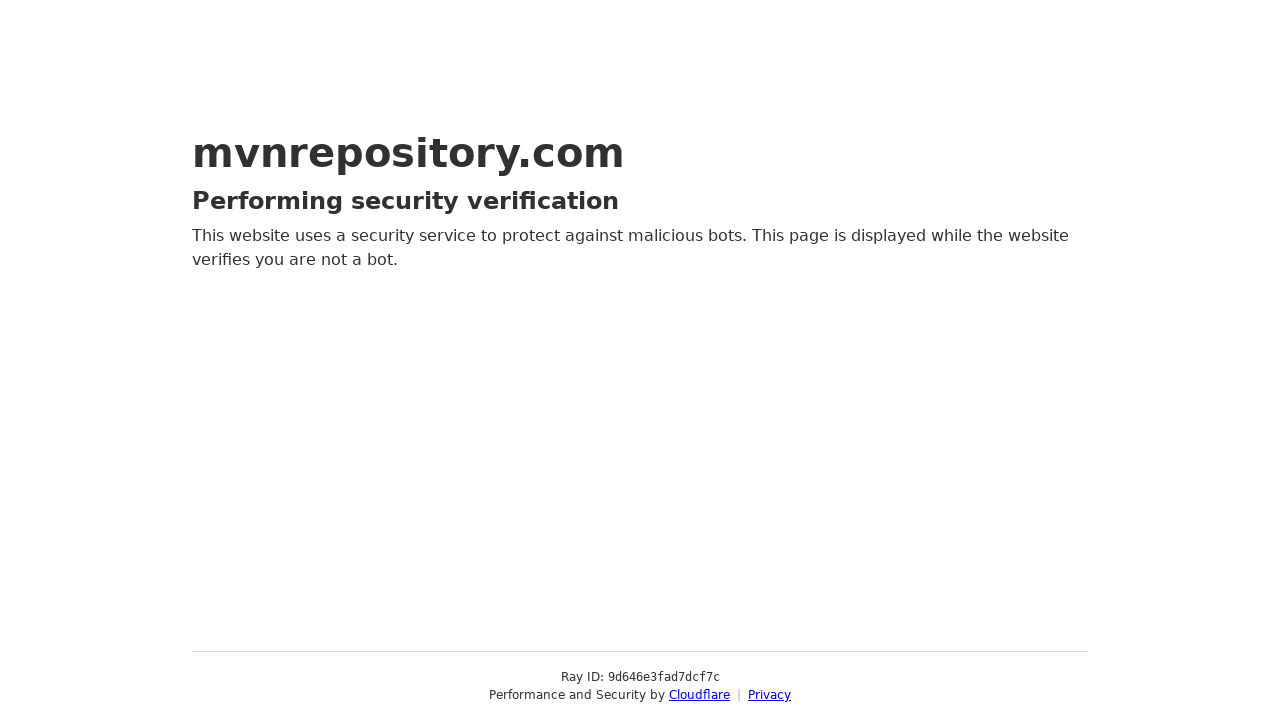

Retrieved second page URL: https://mvnrepository.com/
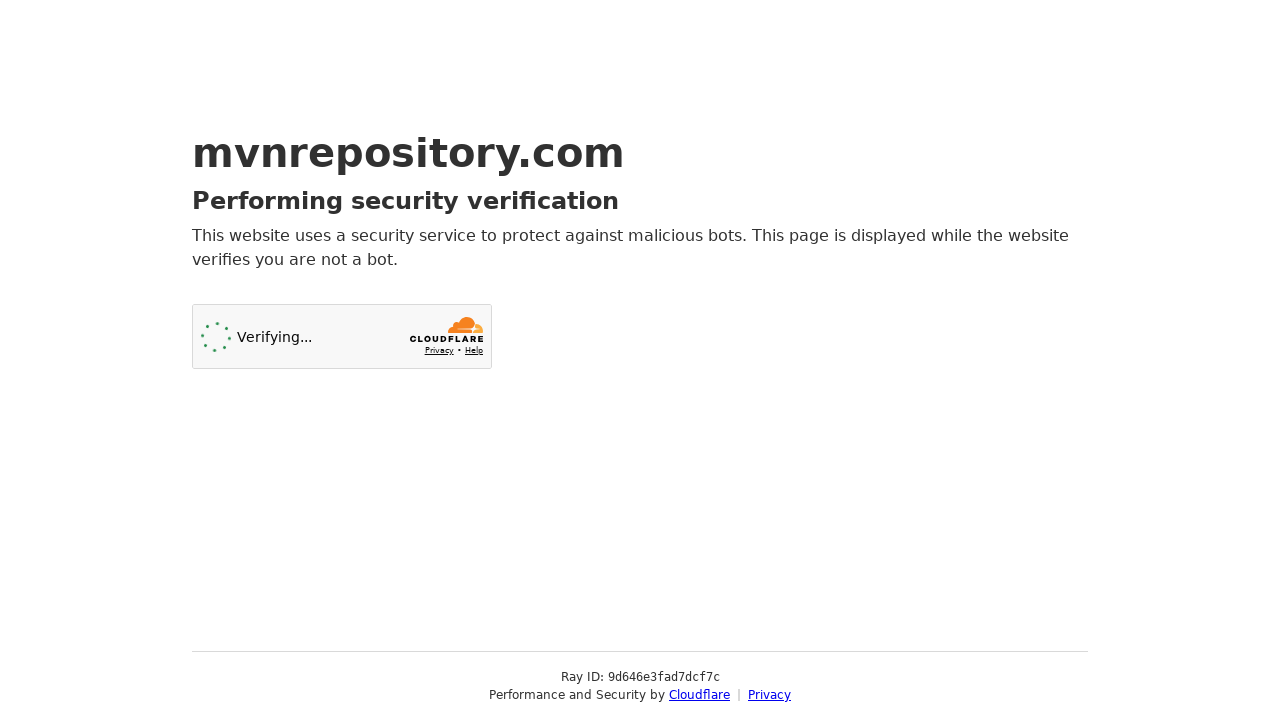

Retrieved all open pages/tabs - Total count: 2
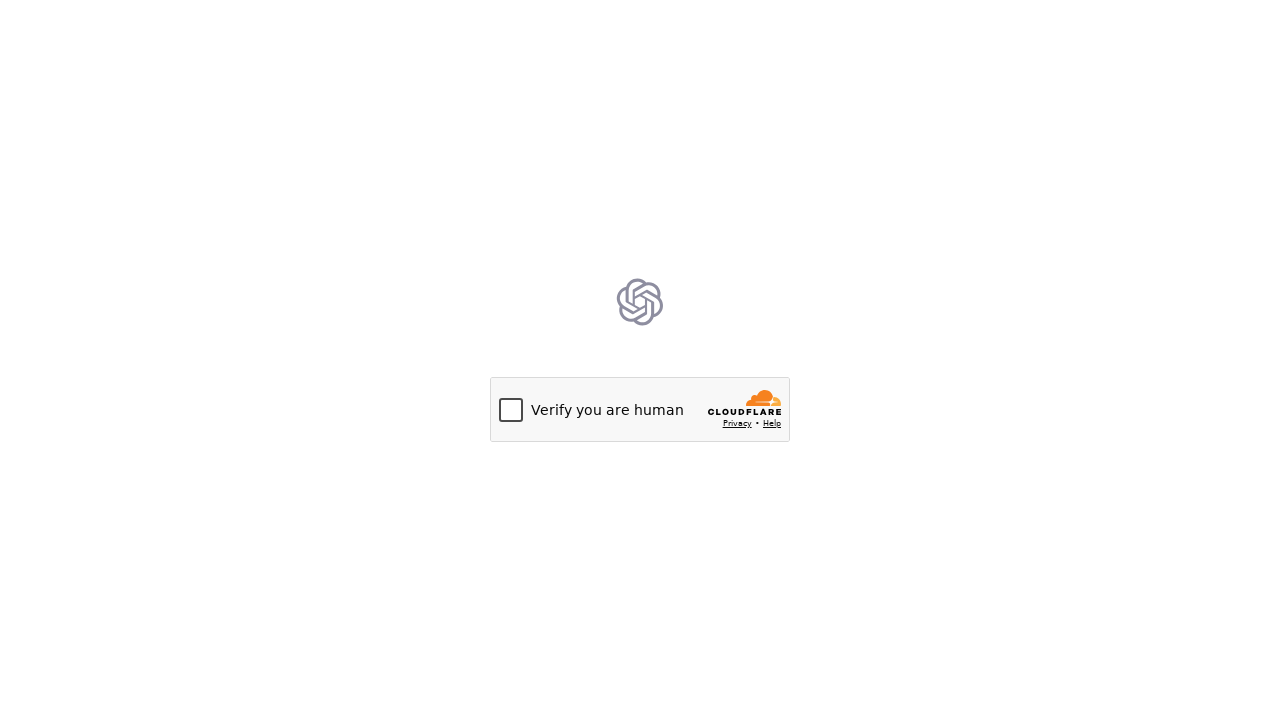

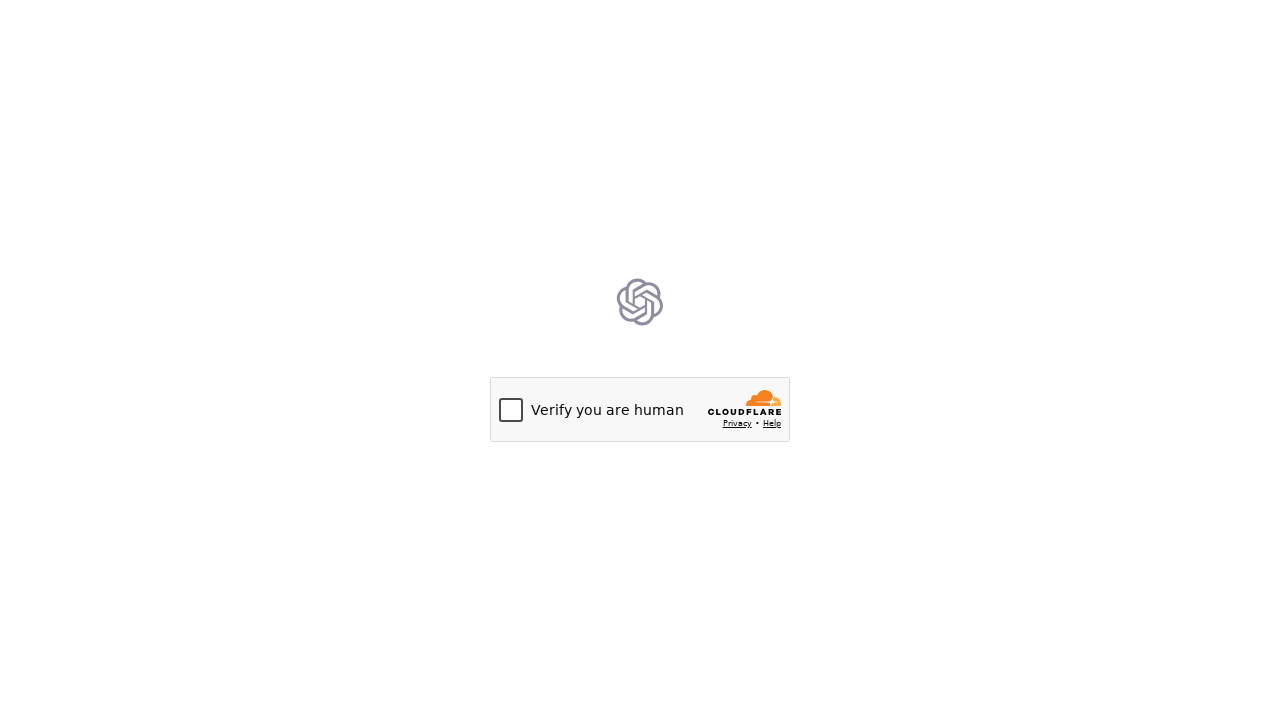